Tests that edits are saved when the edit field loses focus (blur event)

Starting URL: https://demo.playwright.dev/todomvc

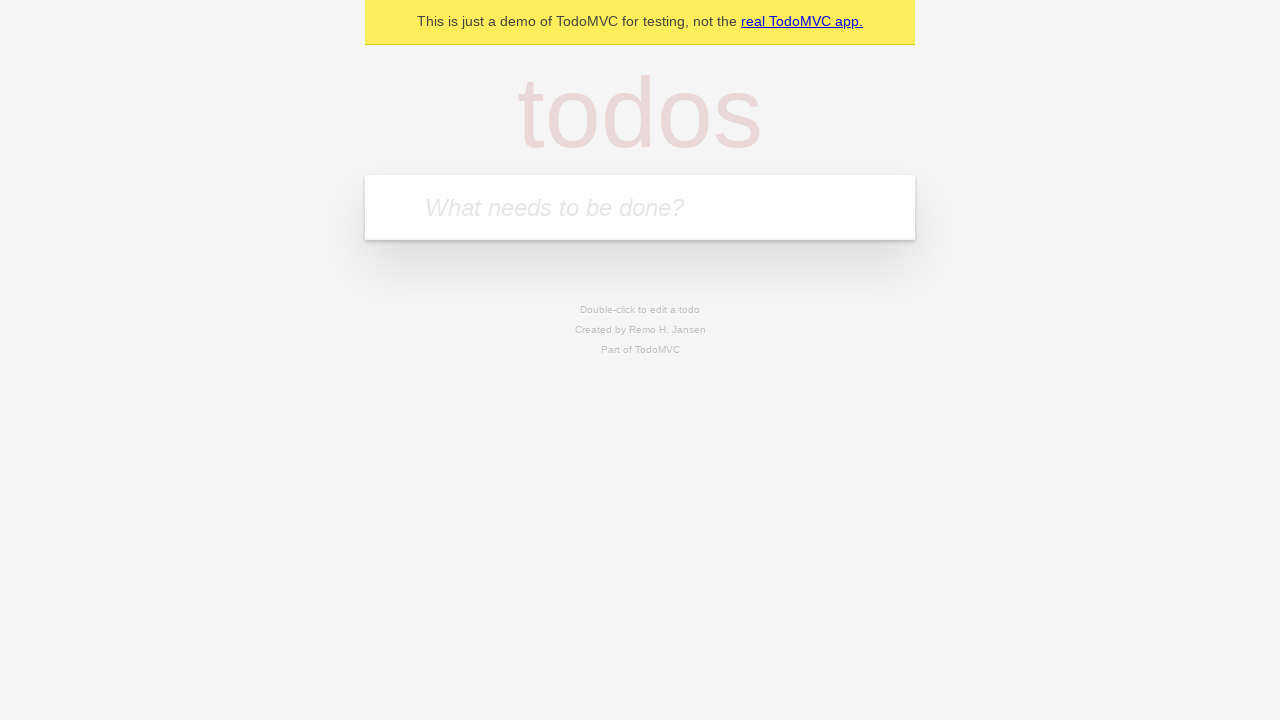

Filled first todo input with 'buy some cheese' on internal:attr=[placeholder="What needs to be done?"i]
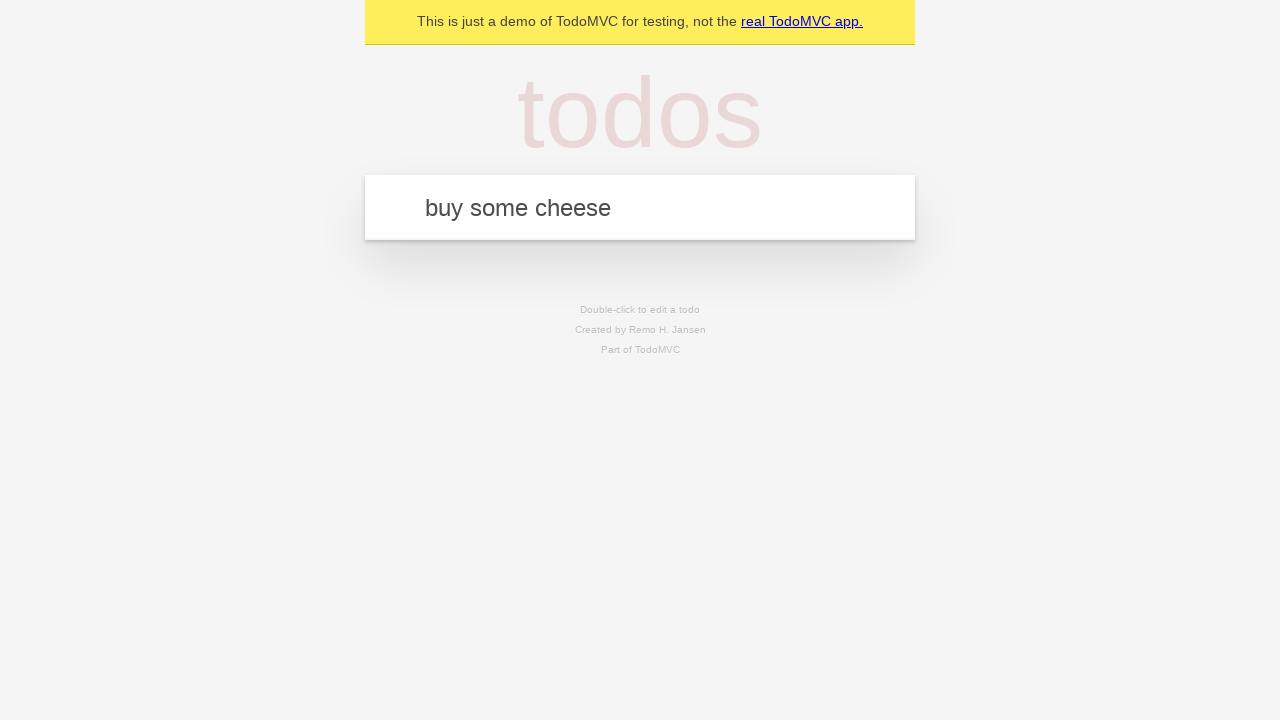

Pressed Enter to create first todo on internal:attr=[placeholder="What needs to be done?"i]
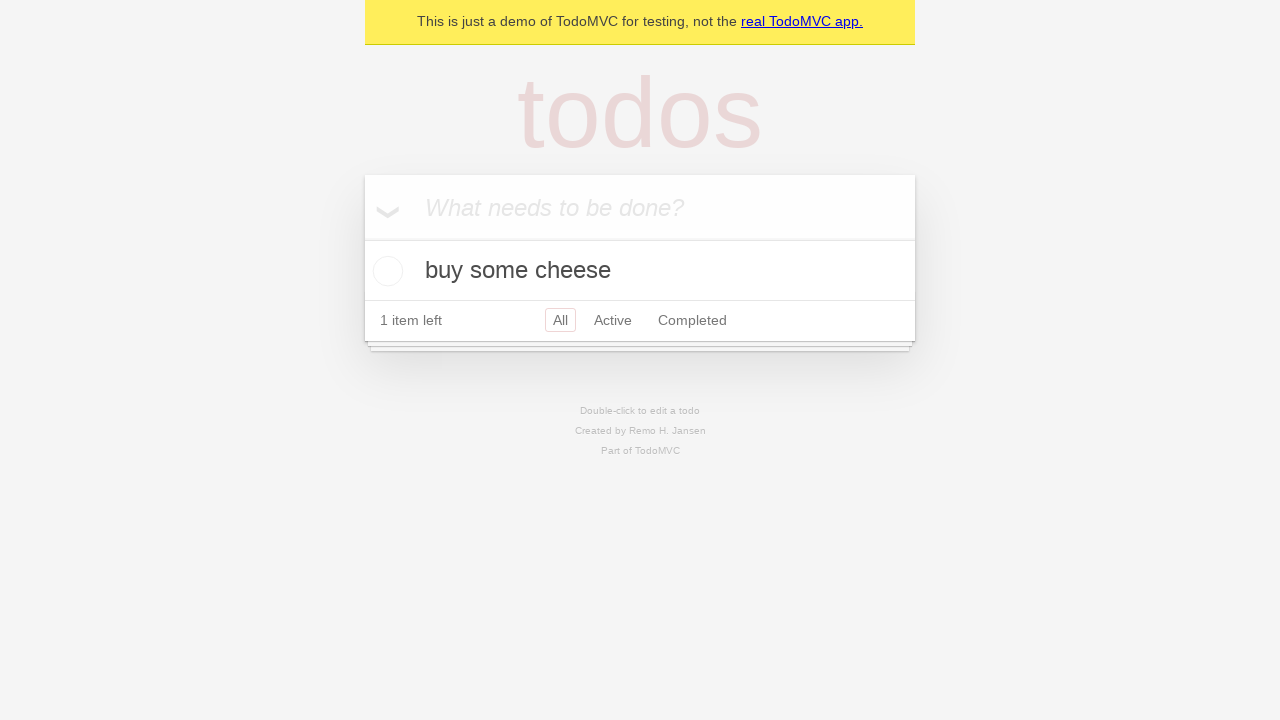

Filled second todo input with 'feed the cat' on internal:attr=[placeholder="What needs to be done?"i]
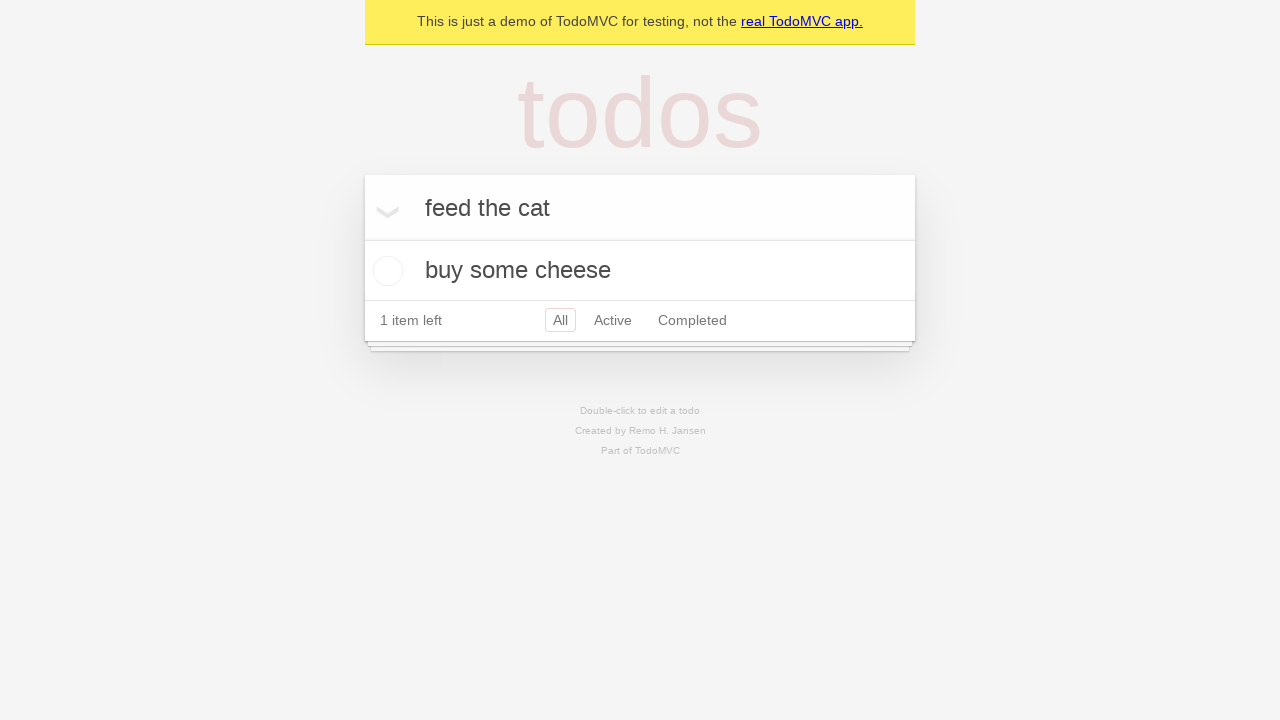

Pressed Enter to create second todo on internal:attr=[placeholder="What needs to be done?"i]
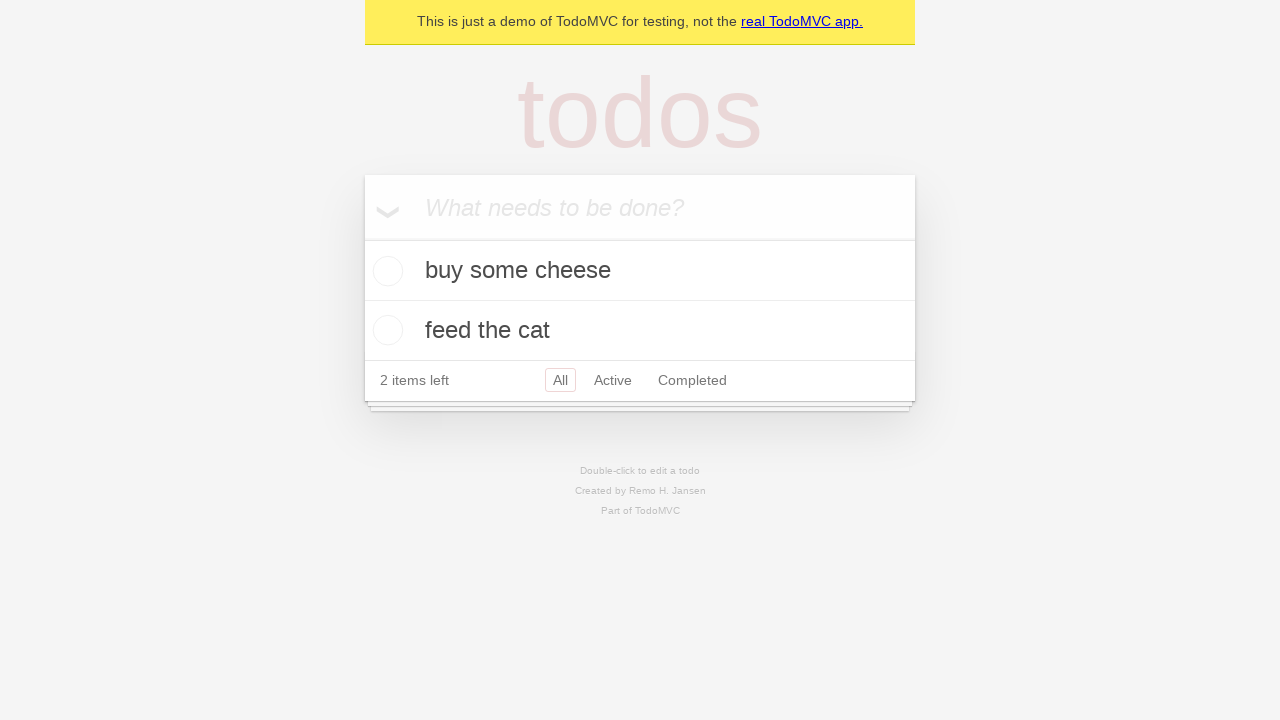

Filled third todo input with 'book a doctors appointment' on internal:attr=[placeholder="What needs to be done?"i]
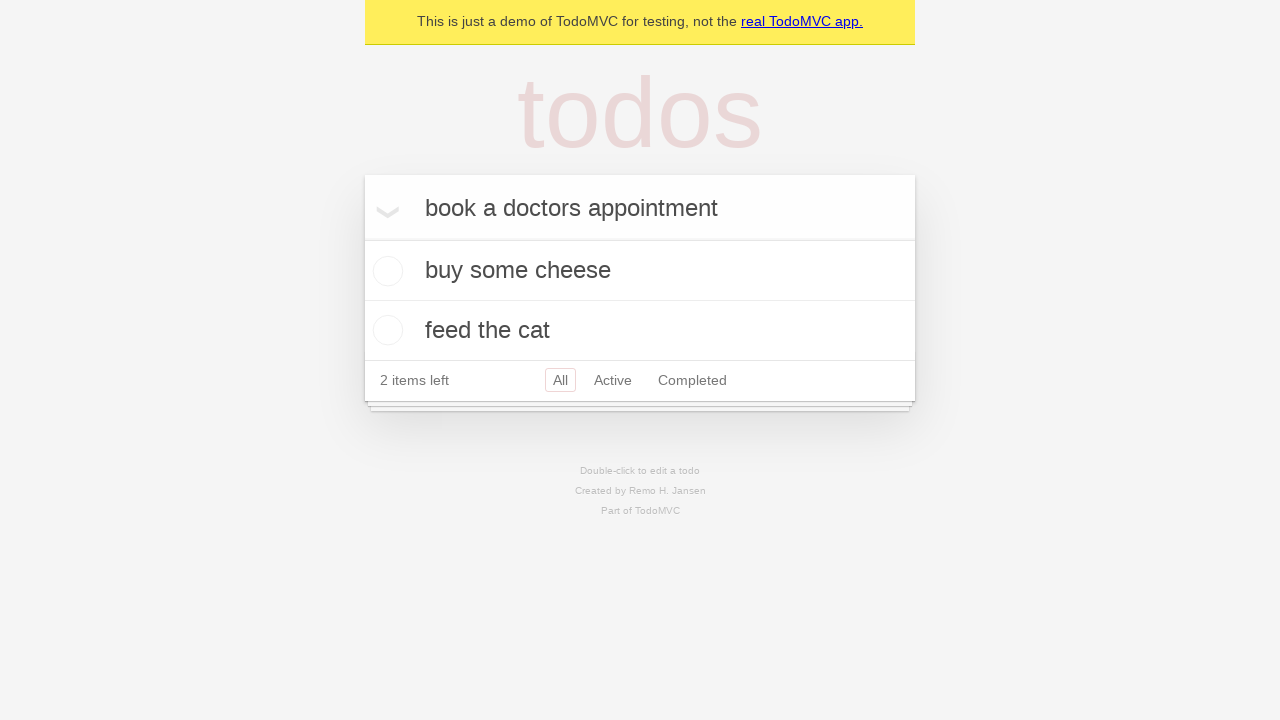

Pressed Enter to create third todo on internal:attr=[placeholder="What needs to be done?"i]
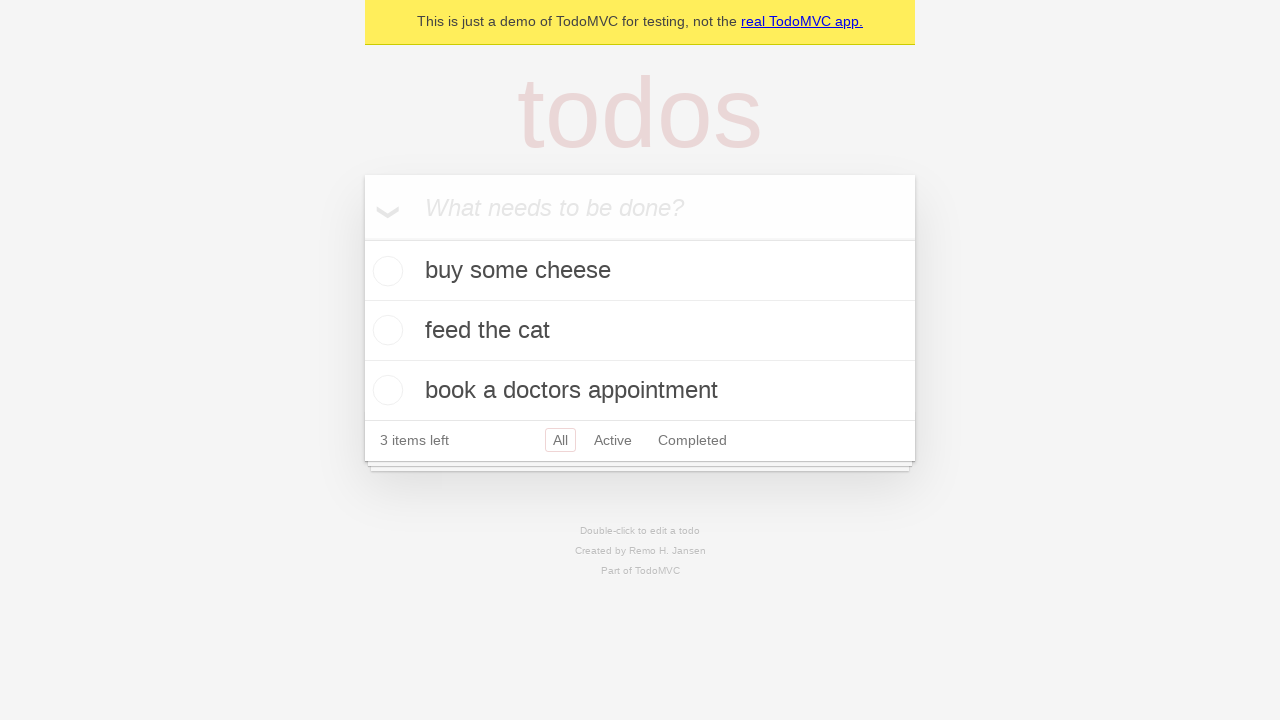

Double-clicked second todo to enter edit mode at (640, 331) on internal:testid=[data-testid="todo-item"s] >> nth=1
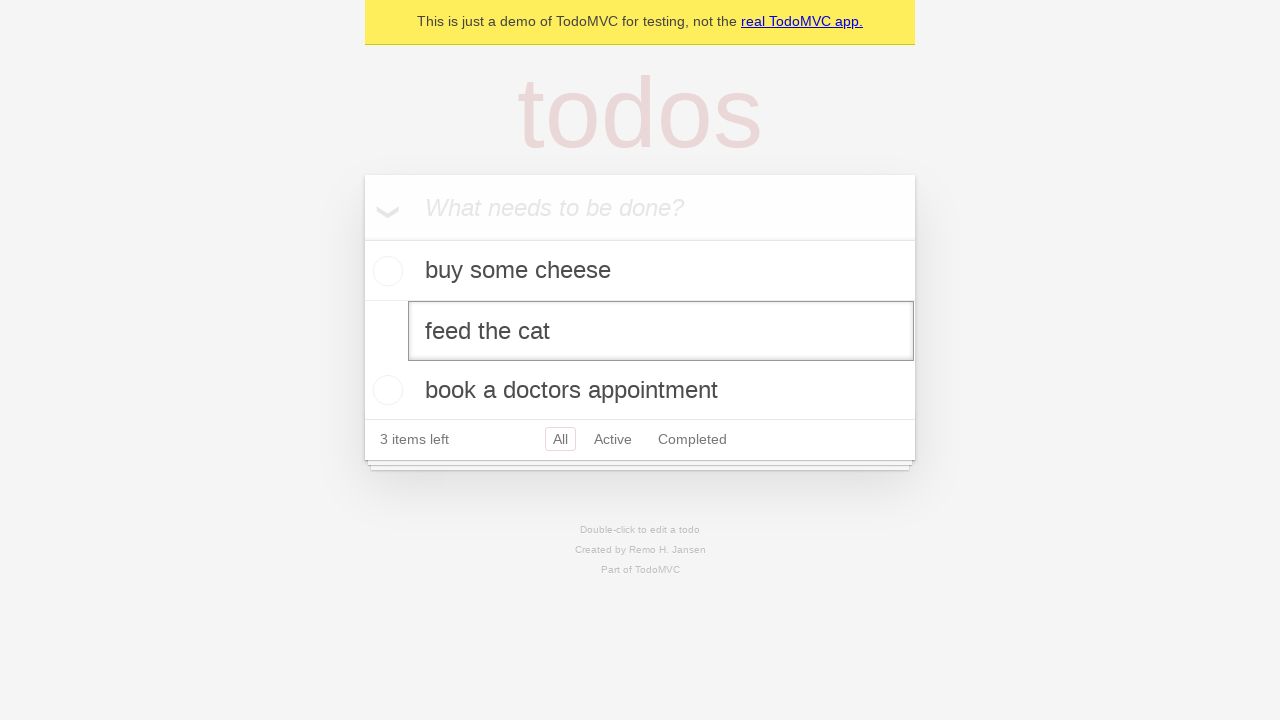

Filled edit textbox with 'buy some sausages' on internal:testid=[data-testid="todo-item"s] >> nth=1 >> internal:role=textbox[nam
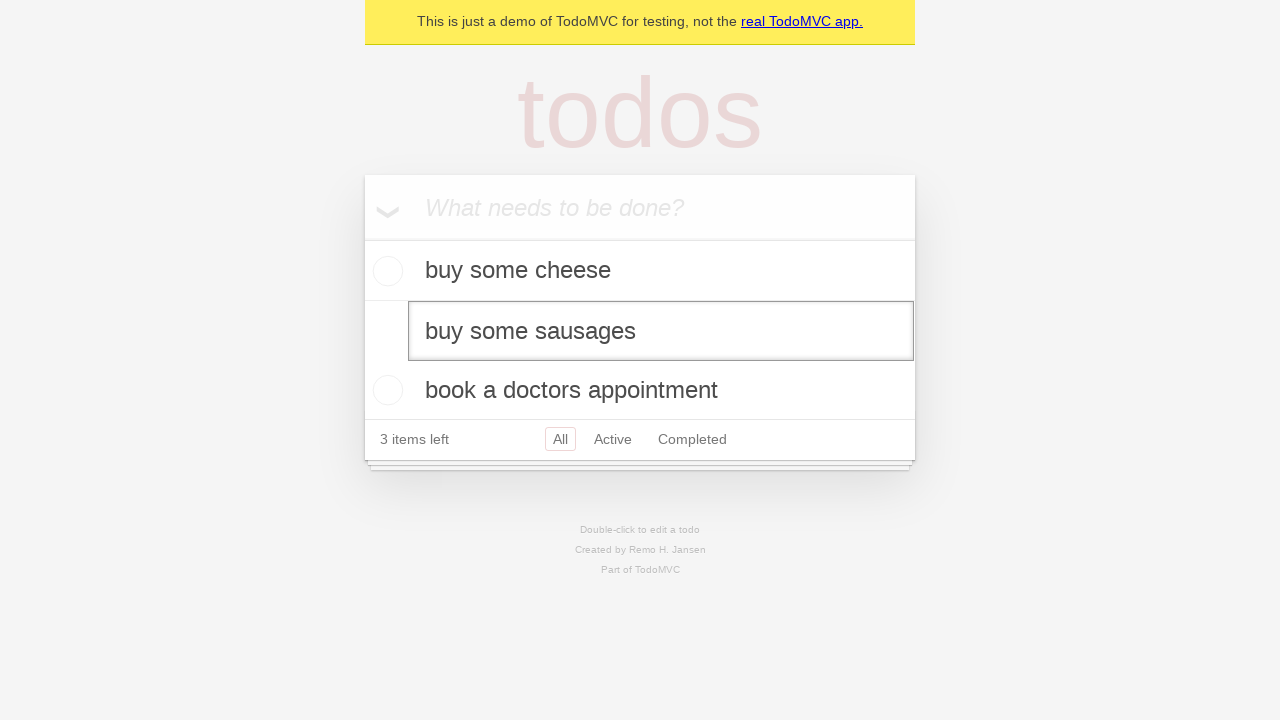

Dispatched blur event to save edits on second todo
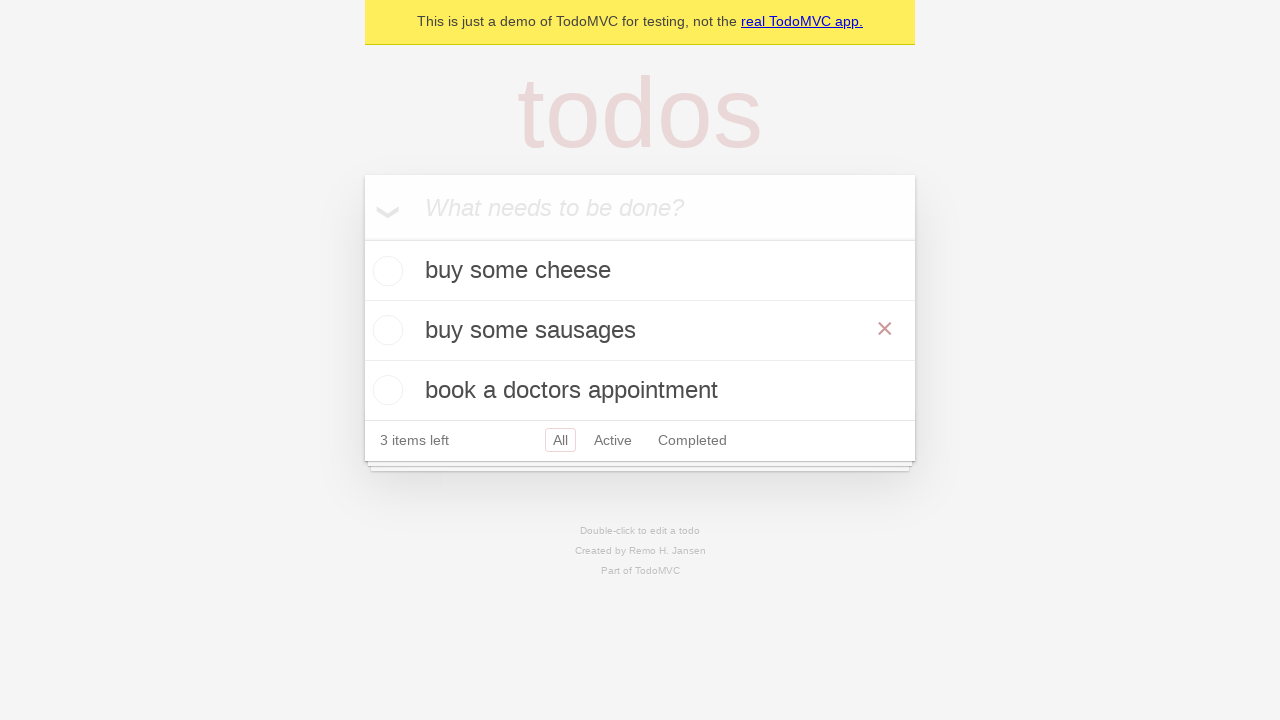

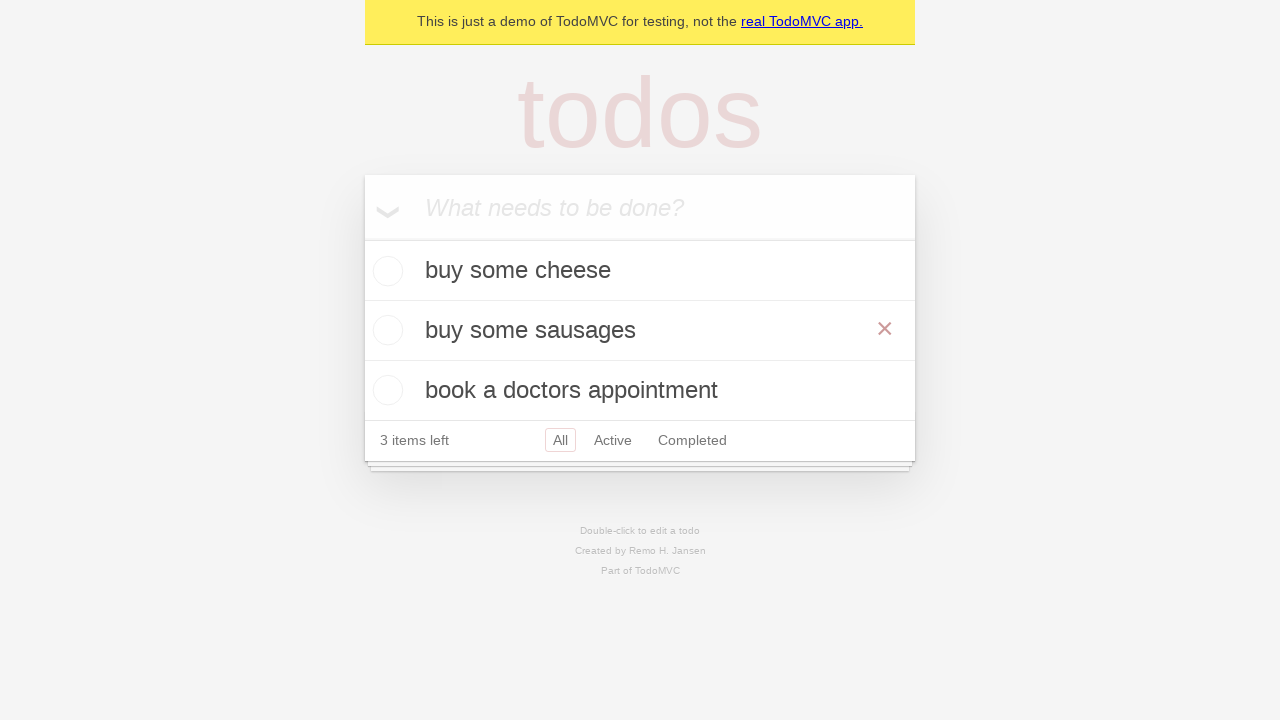